Tests that edits are saved when the input field loses focus (blur event)

Starting URL: https://demo.playwright.dev/todomvc

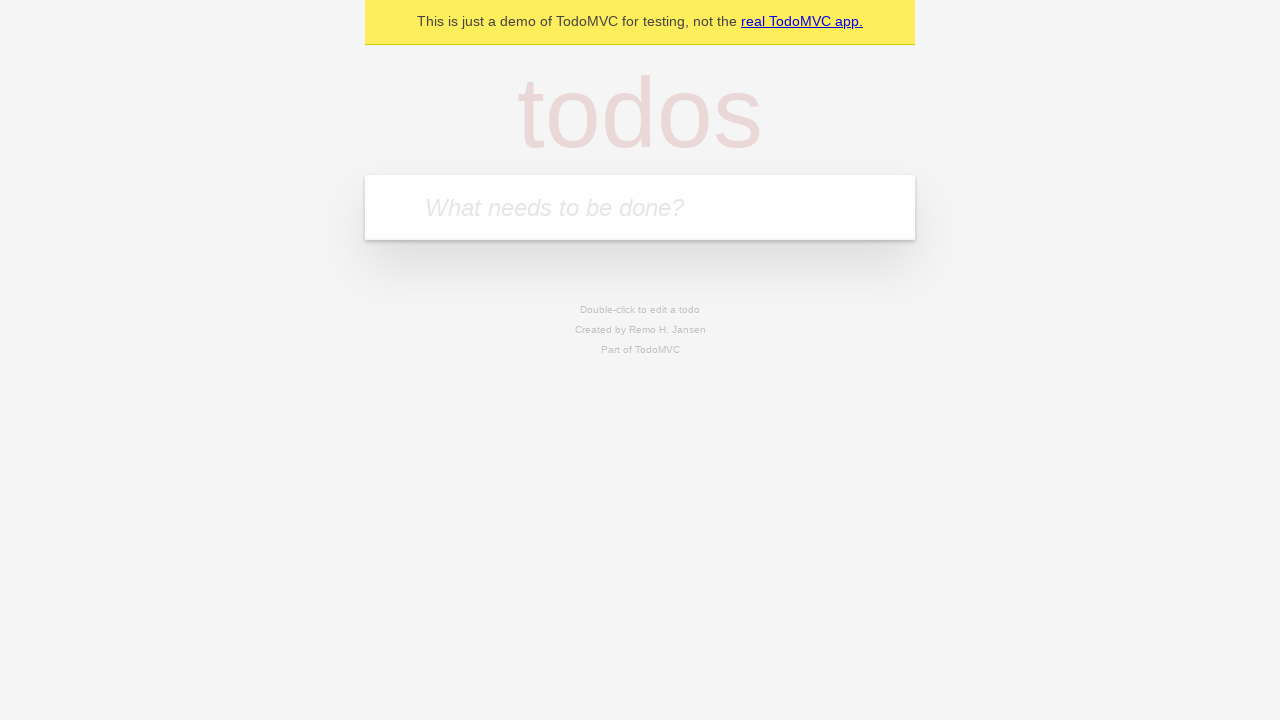

Filled input field with first todo 'buy some cheese' on internal:attr=[placeholder="What needs to be done?"i]
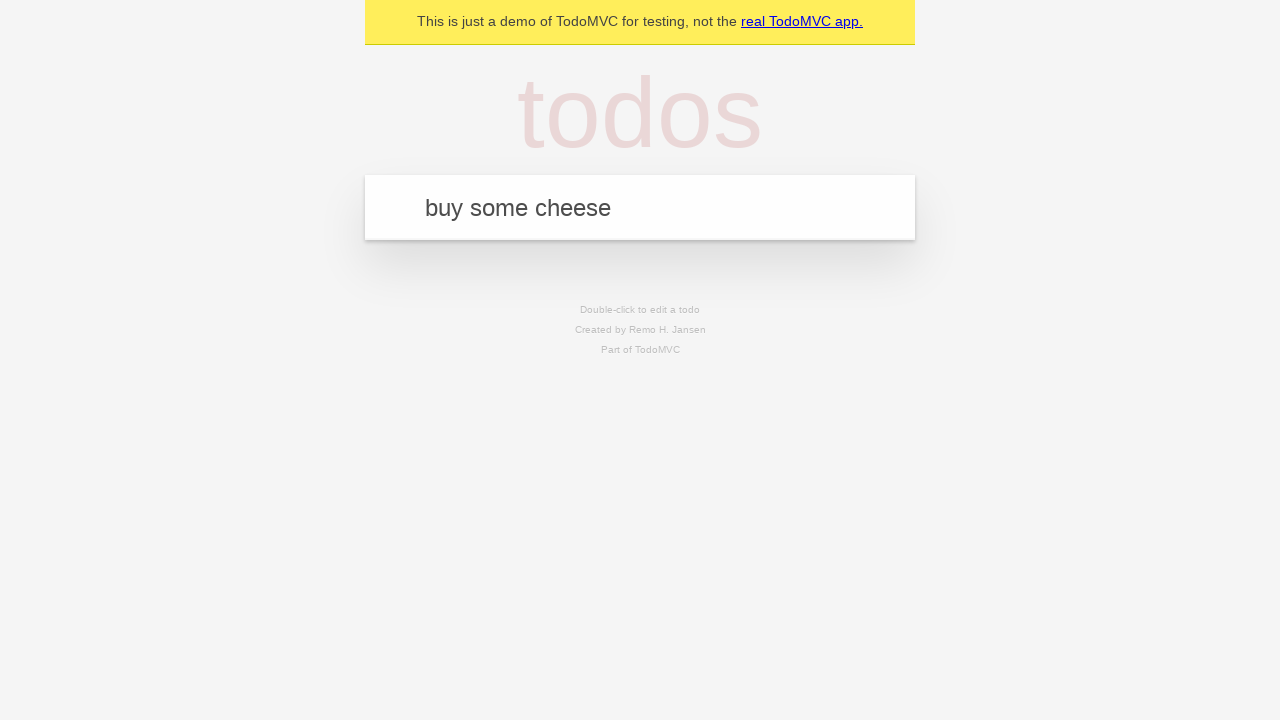

Pressed Enter to create first todo on internal:attr=[placeholder="What needs to be done?"i]
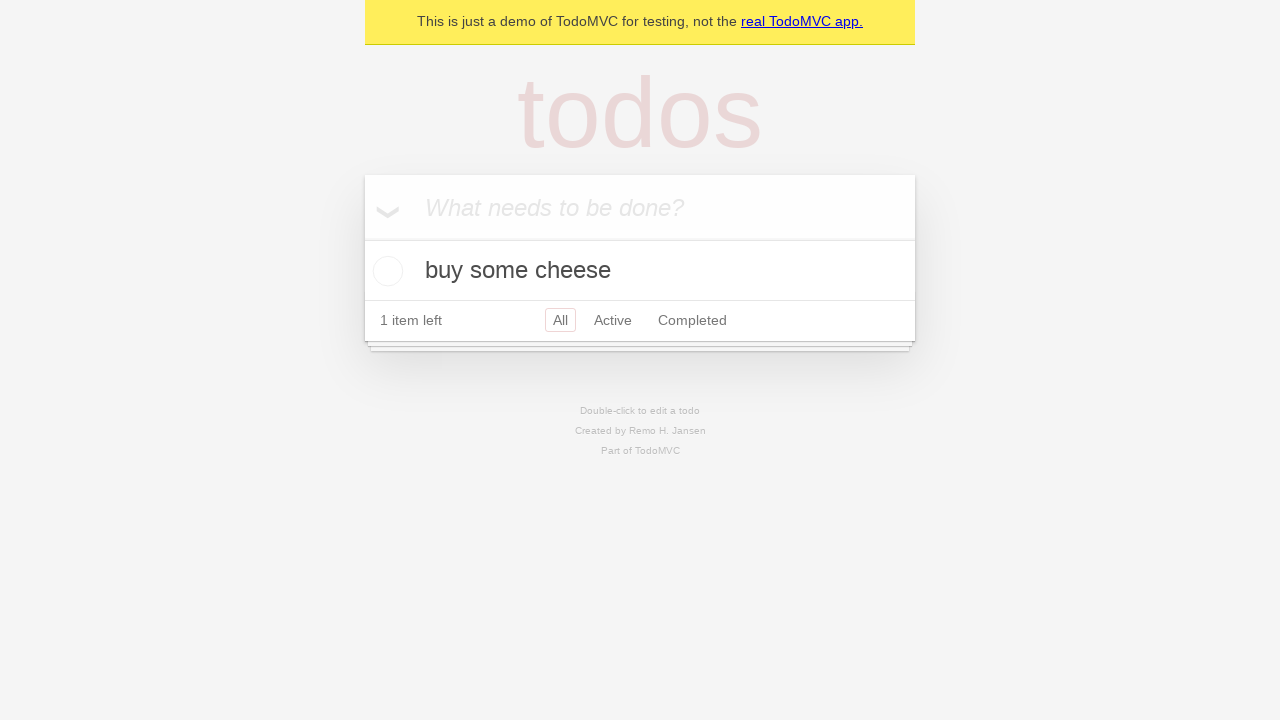

Filled input field with second todo 'feed the cat' on internal:attr=[placeholder="What needs to be done?"i]
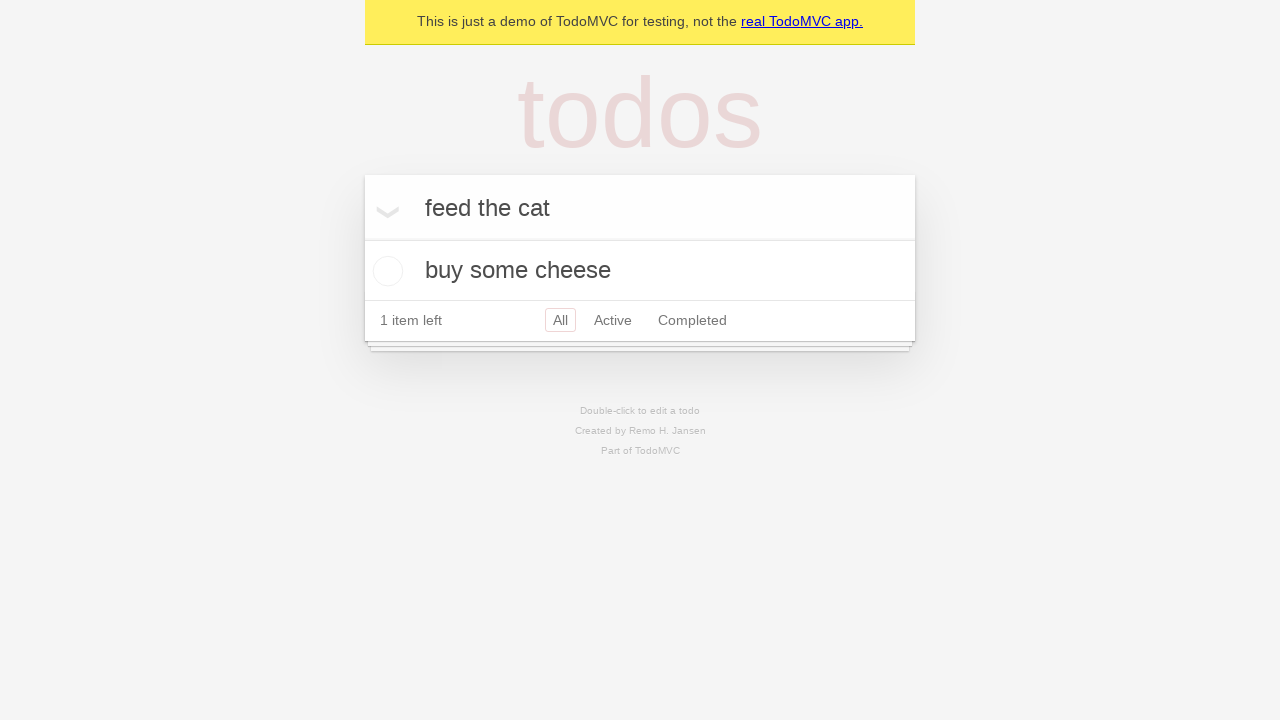

Pressed Enter to create second todo on internal:attr=[placeholder="What needs to be done?"i]
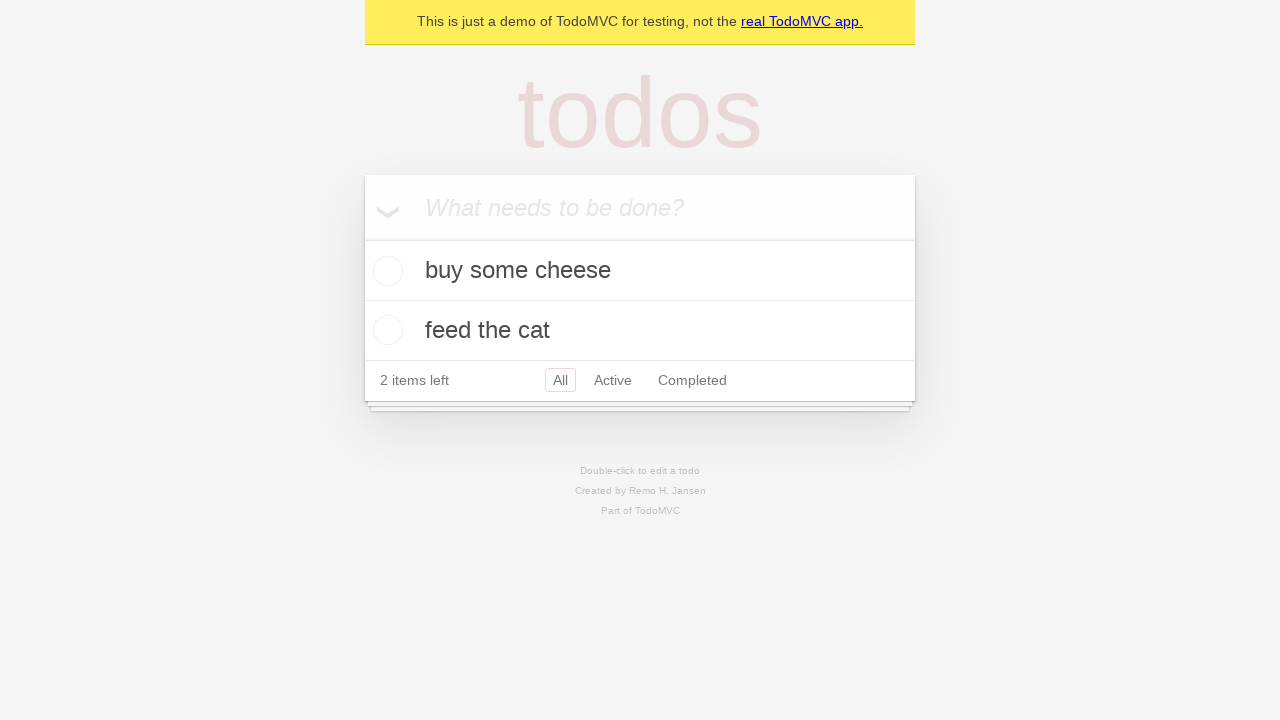

Filled input field with third todo 'book a doctors appointment' on internal:attr=[placeholder="What needs to be done?"i]
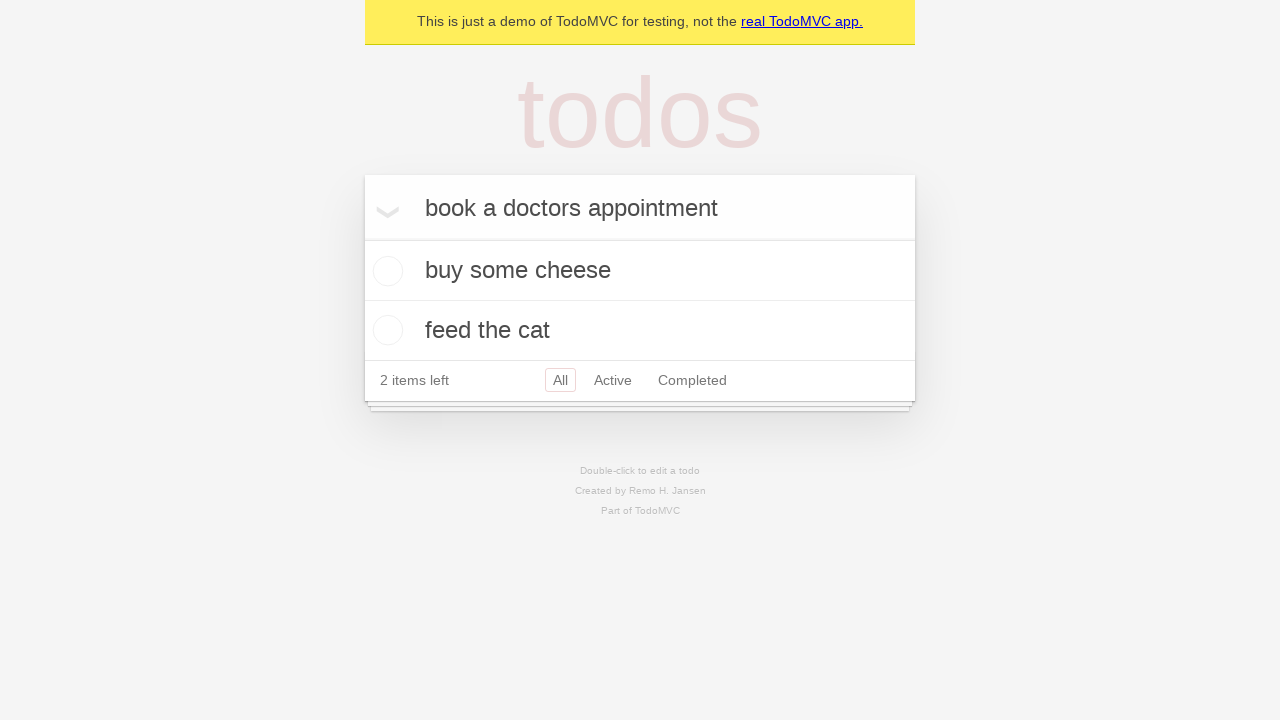

Pressed Enter to create third todo on internal:attr=[placeholder="What needs to be done?"i]
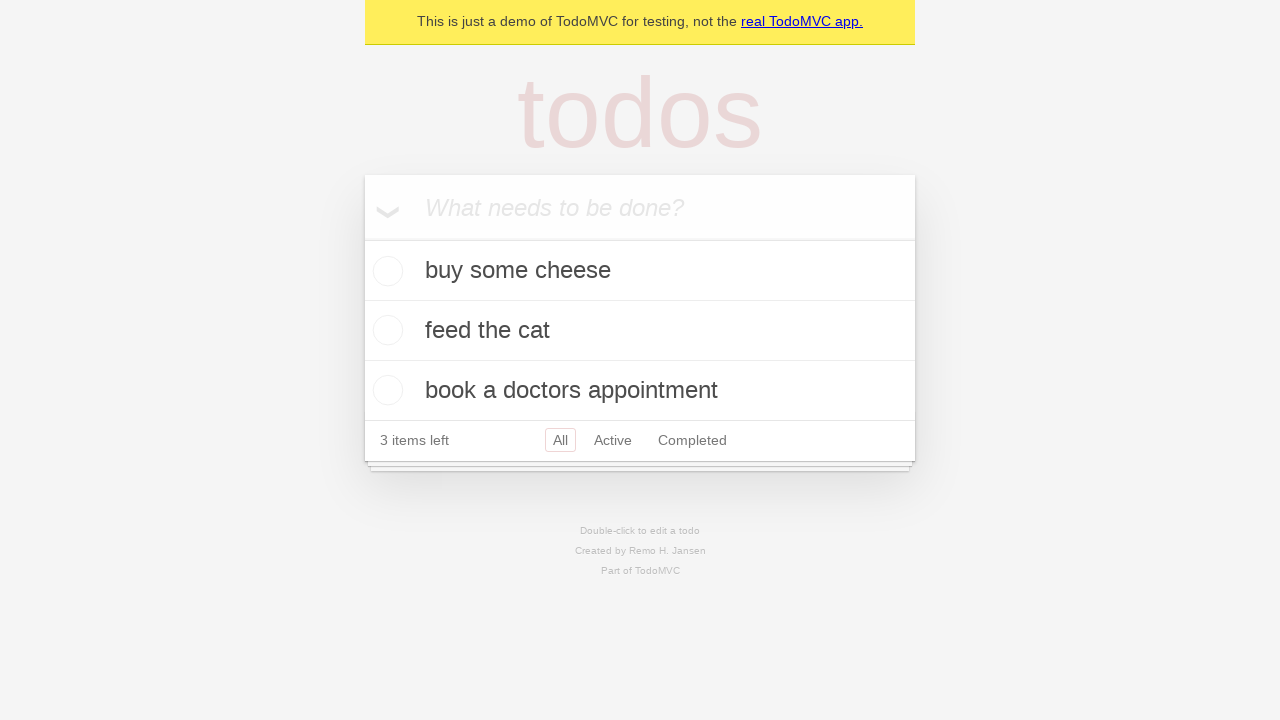

Double-clicked second todo to enter edit mode at (640, 331) on internal:testid=[data-testid="todo-item"s] >> nth=1
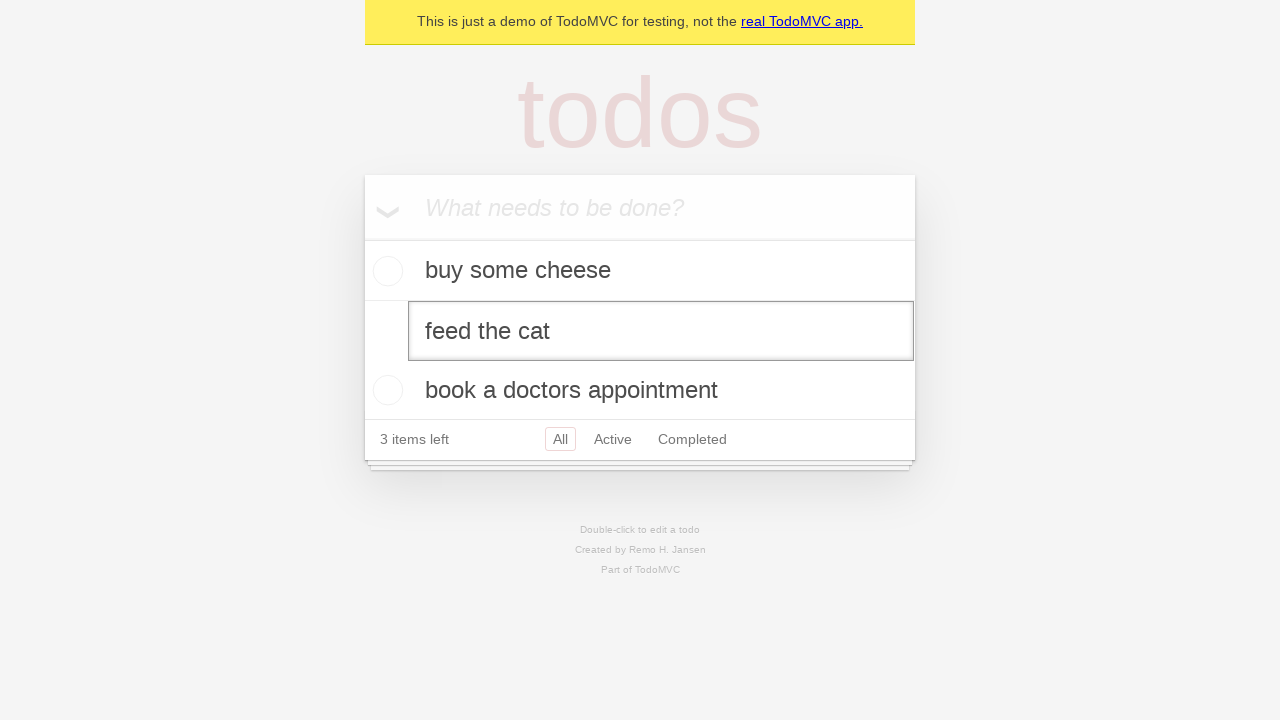

Edited second todo text to 'buy some sausages' on internal:testid=[data-testid="todo-item"s] >> nth=1 >> .edit
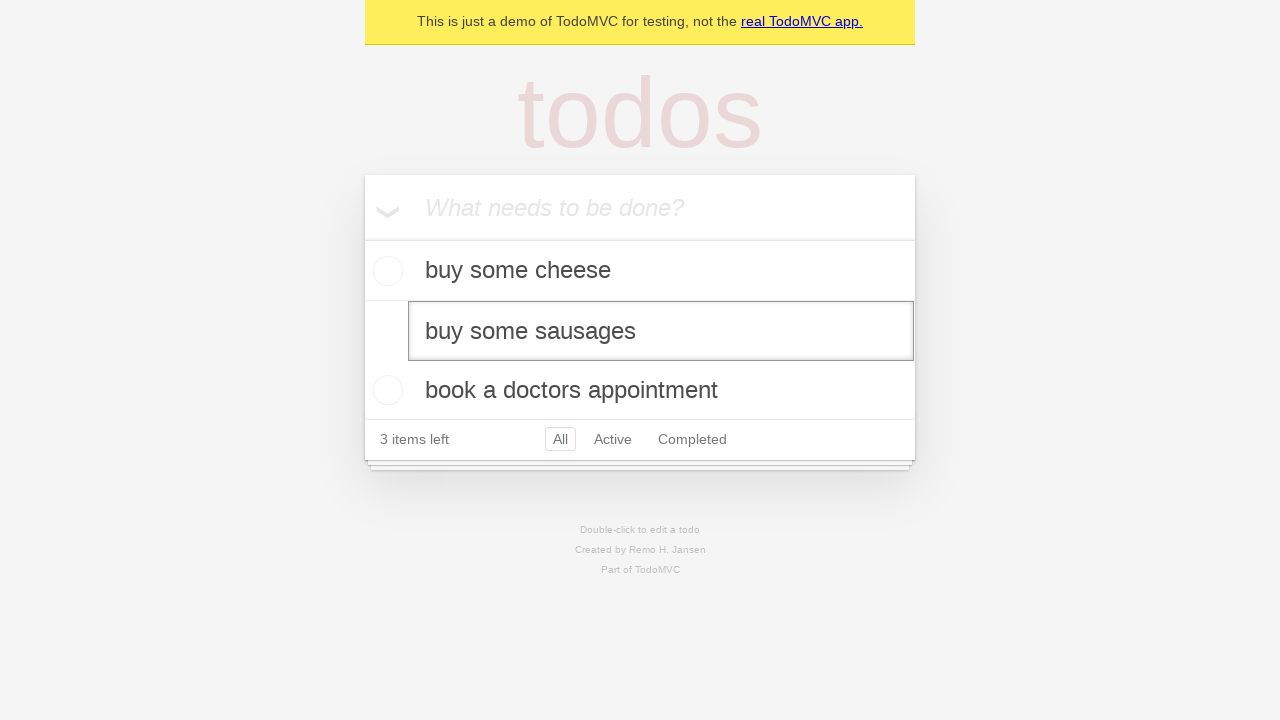

Dispatched blur event to save edited todo
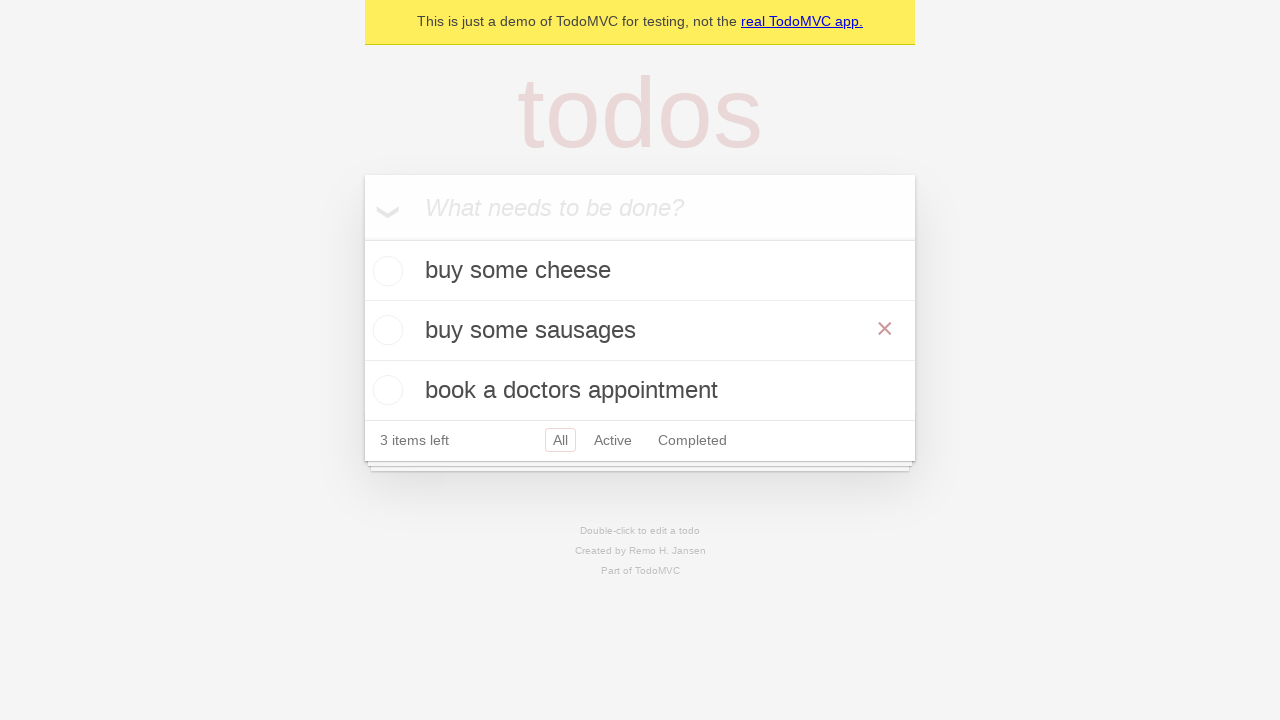

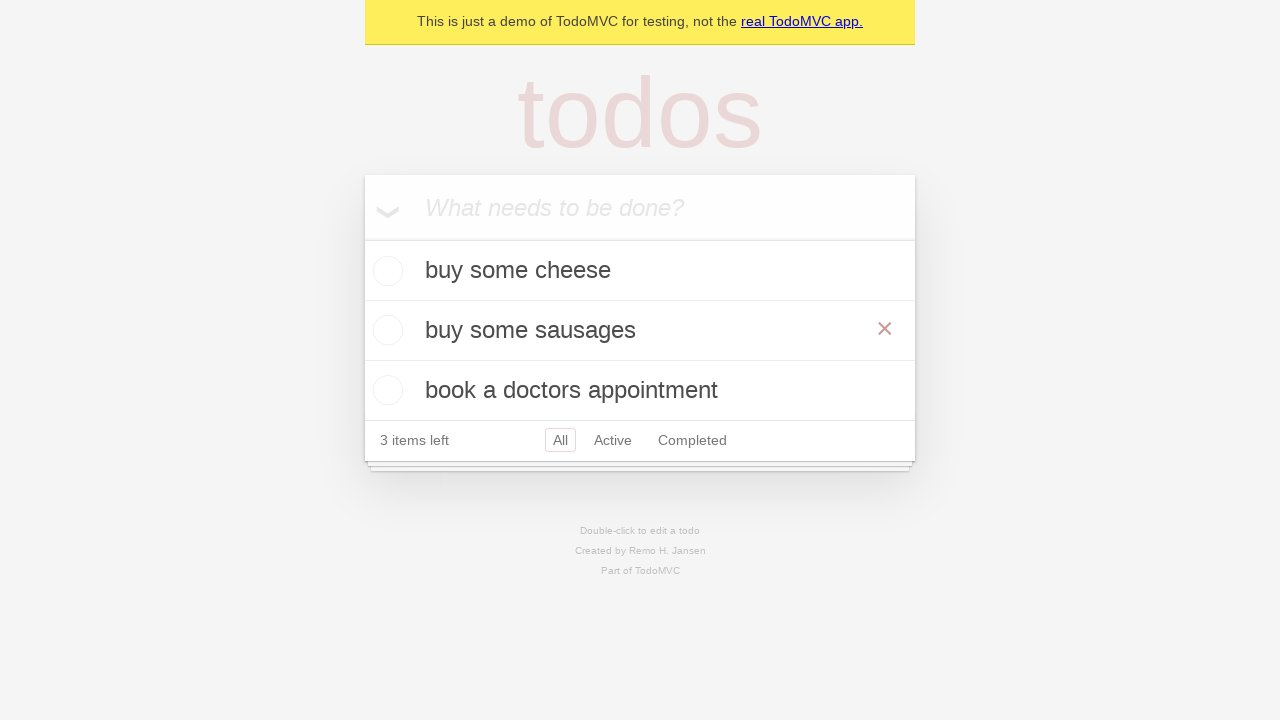